Tests horizontal scrolling functionality on a dashboard page by scrolling to the left

Starting URL: https://dashboards.handmadeinteractive.com/jasonlove/

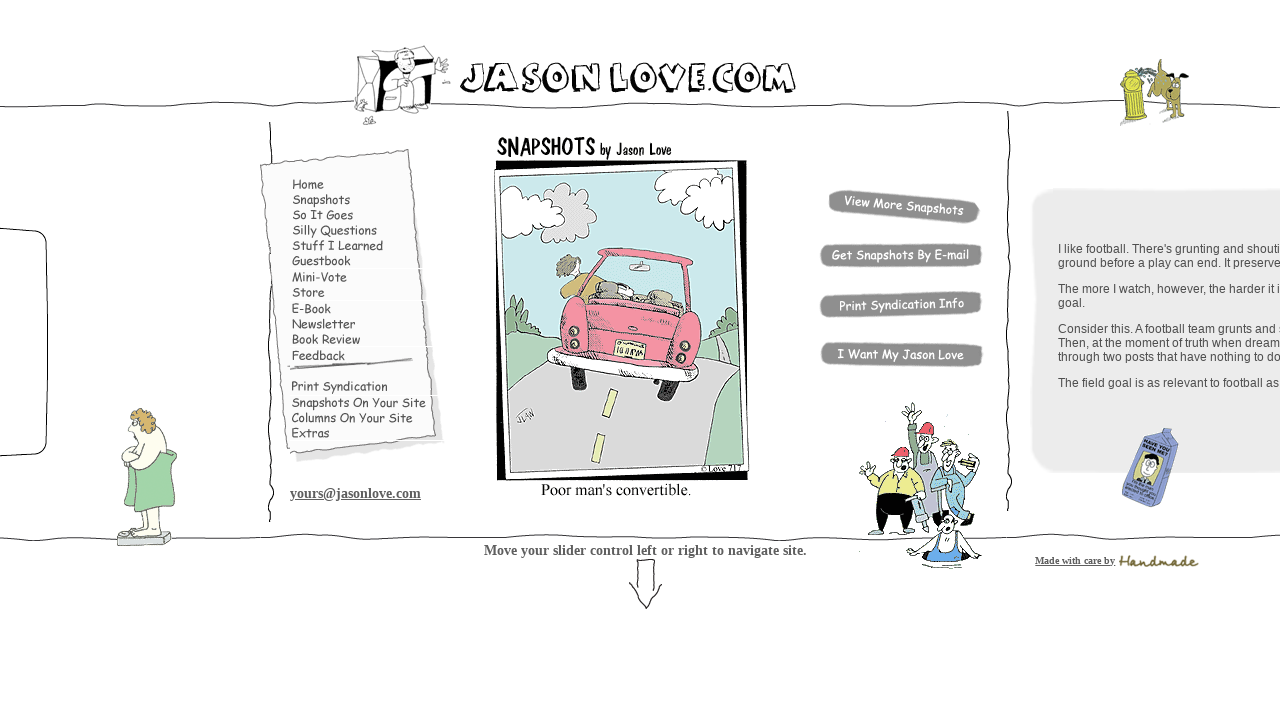

Waited for dashboard page to fully load
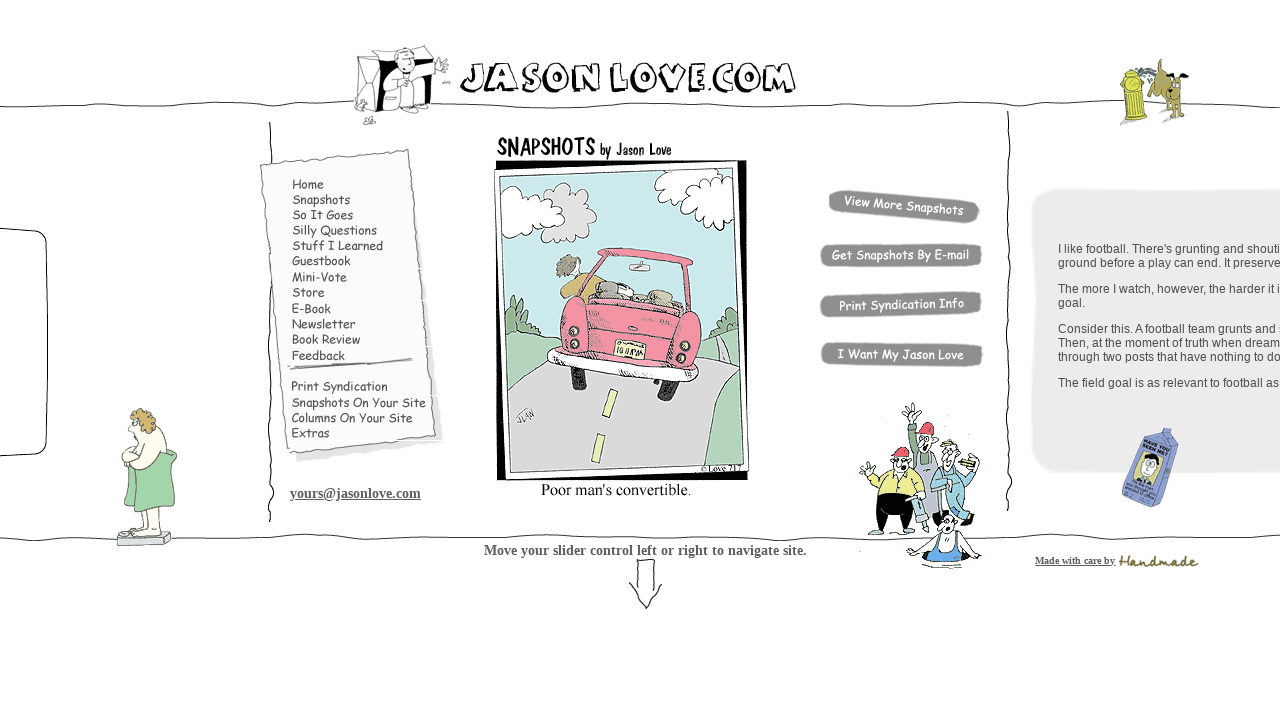

Executed horizontal scroll left by 5000 pixels
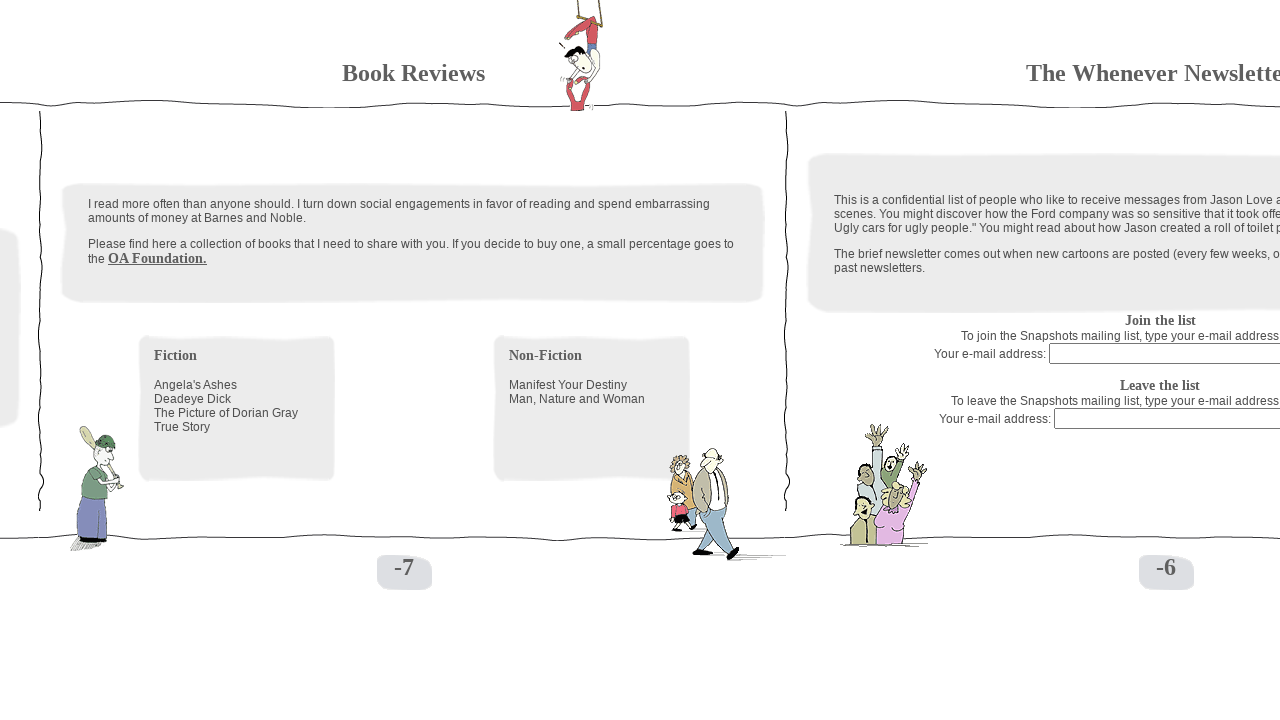

Waited 2 seconds to observe scroll effect
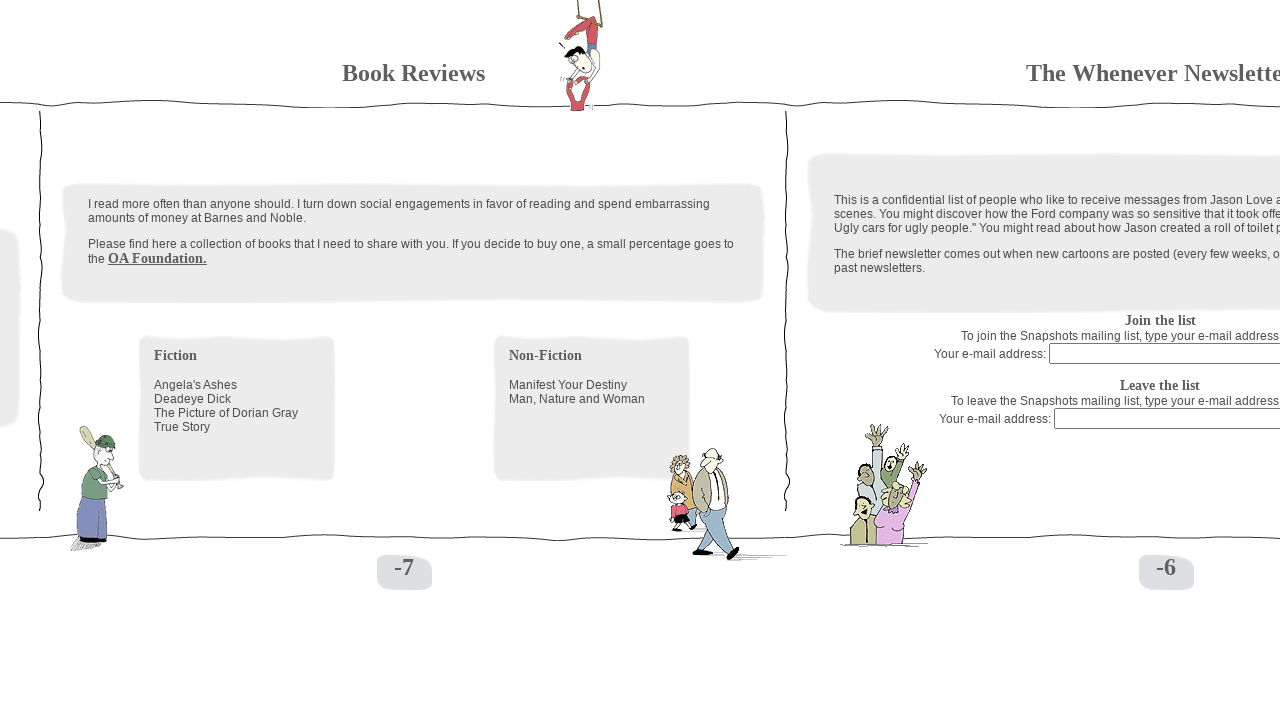

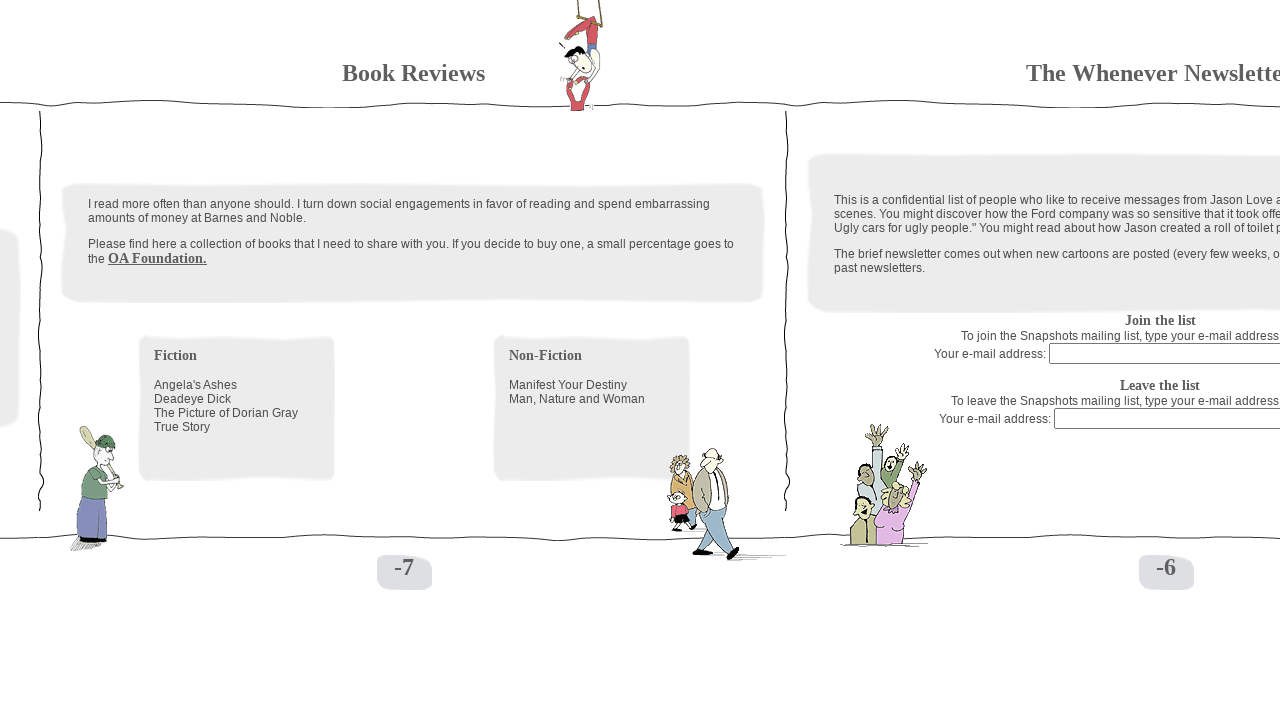